Tests handling iframes and JavaScript alerts on W3Schools TryIt page by switching to an iframe, clicking a button that triggers a prompt alert, accepting the alert, then navigating via a link on the page.

Starting URL: https://www.w3schools.com/jsref/tryit.asp?filename=tryjsref_prompt

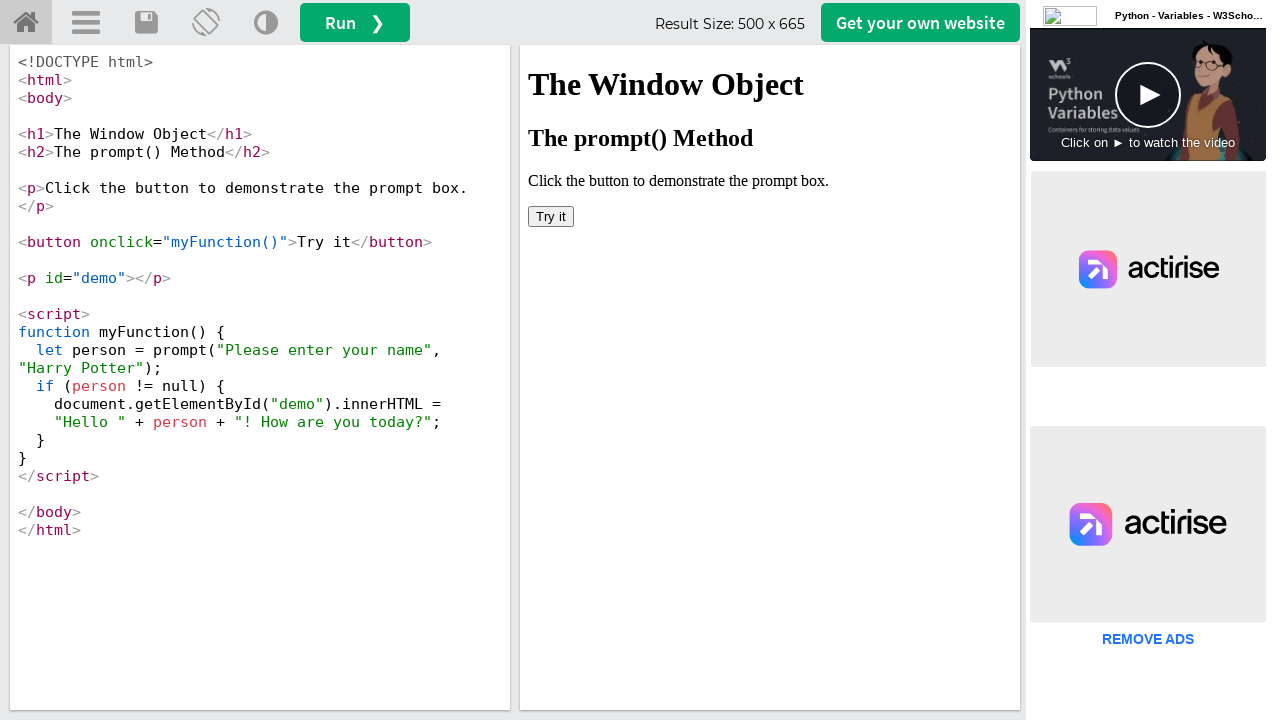

Located iframe with ID 'iframeResult'
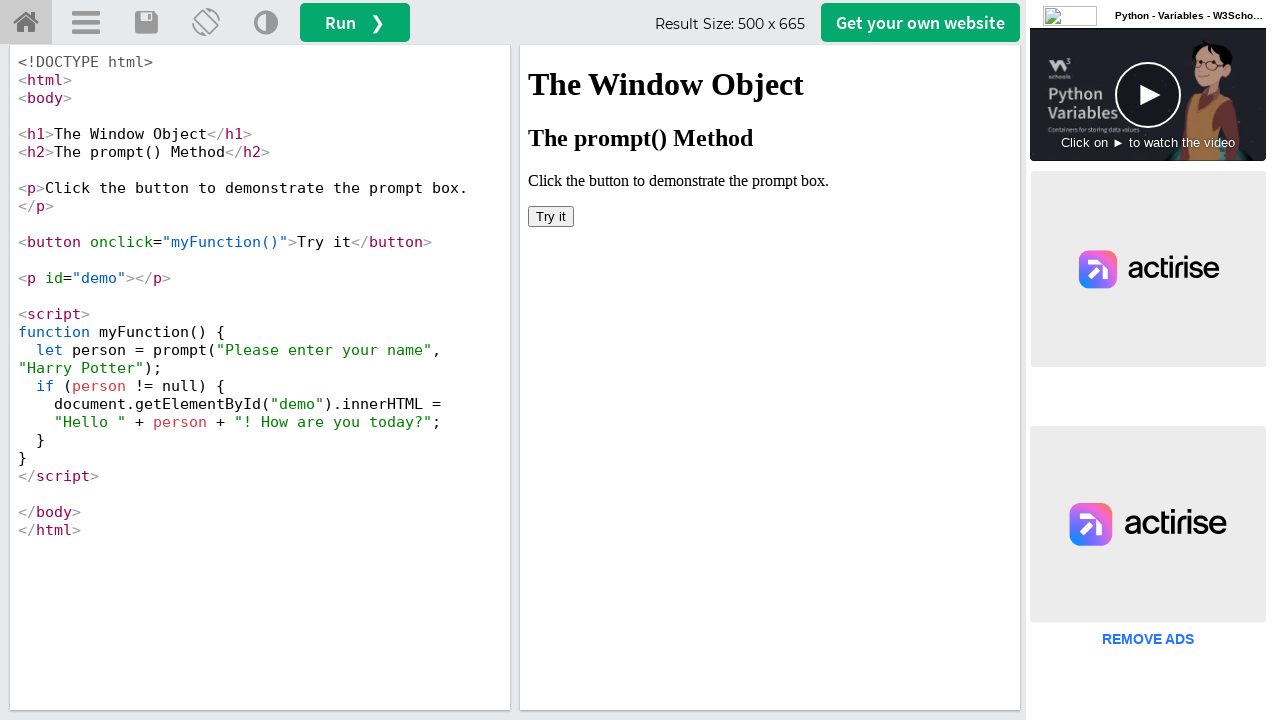

Clicked button inside iframe to trigger prompt alert at (551, 216) on #iframeResult >> internal:control=enter-frame >> body > button
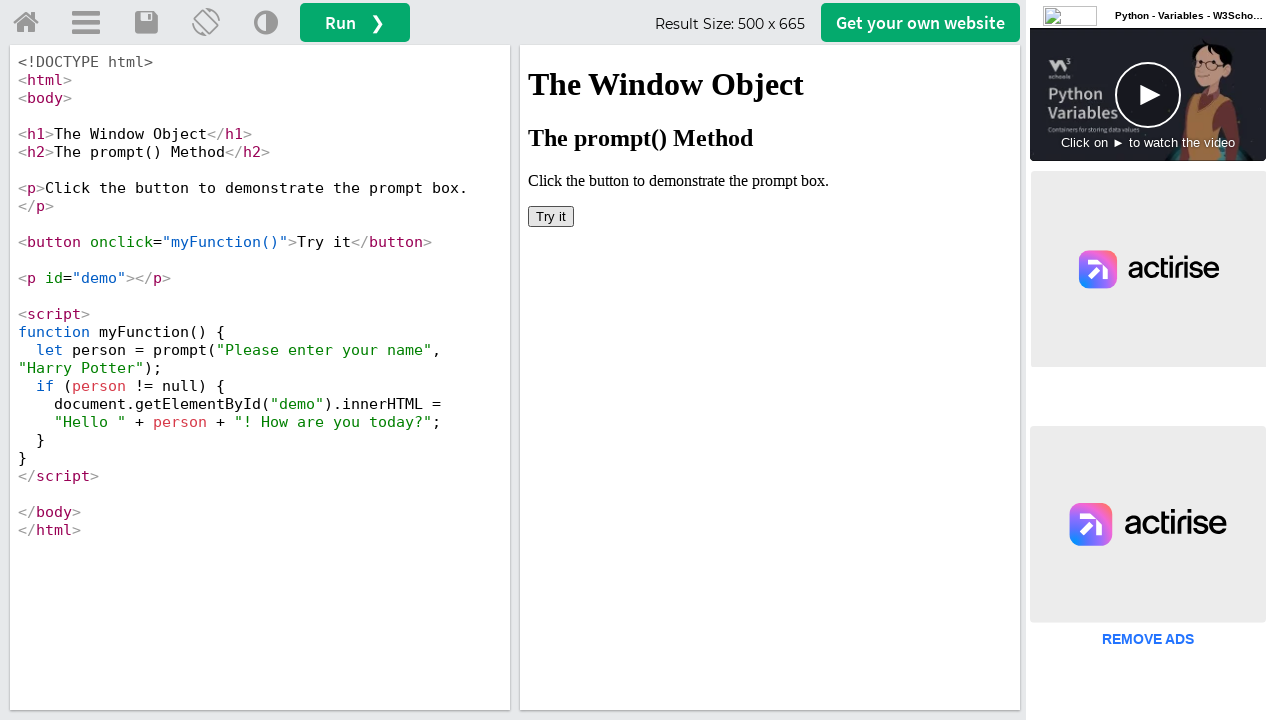

Set up dialog handler to accept alerts
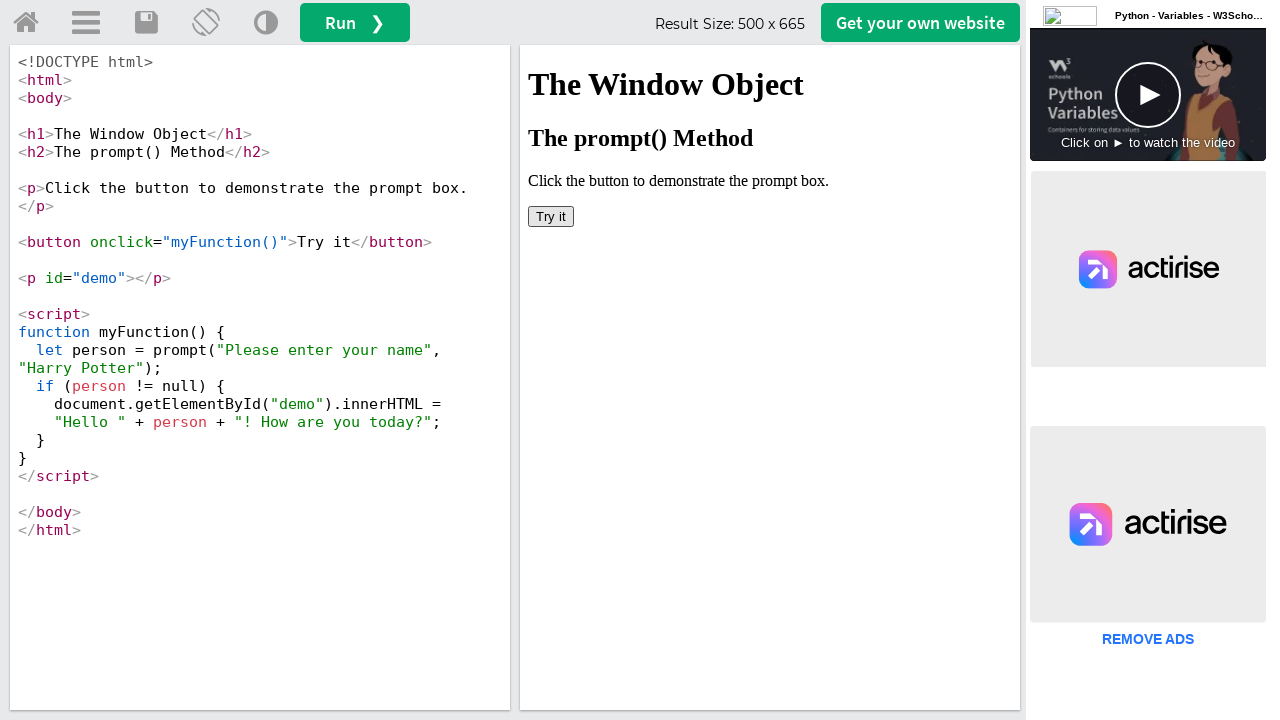

Waited 500ms for dialog handling to complete
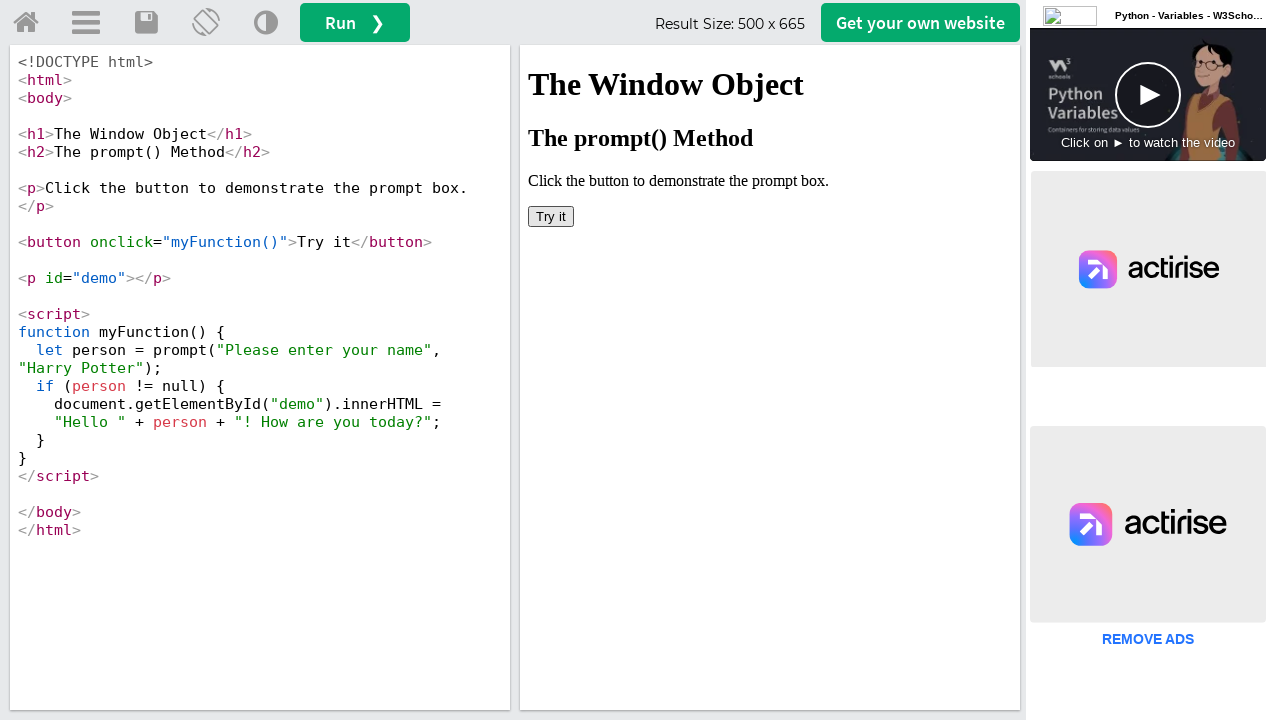

Clicked 'Try it Home' link to navigate away from TryIt page at (26, 23) on #tryhome
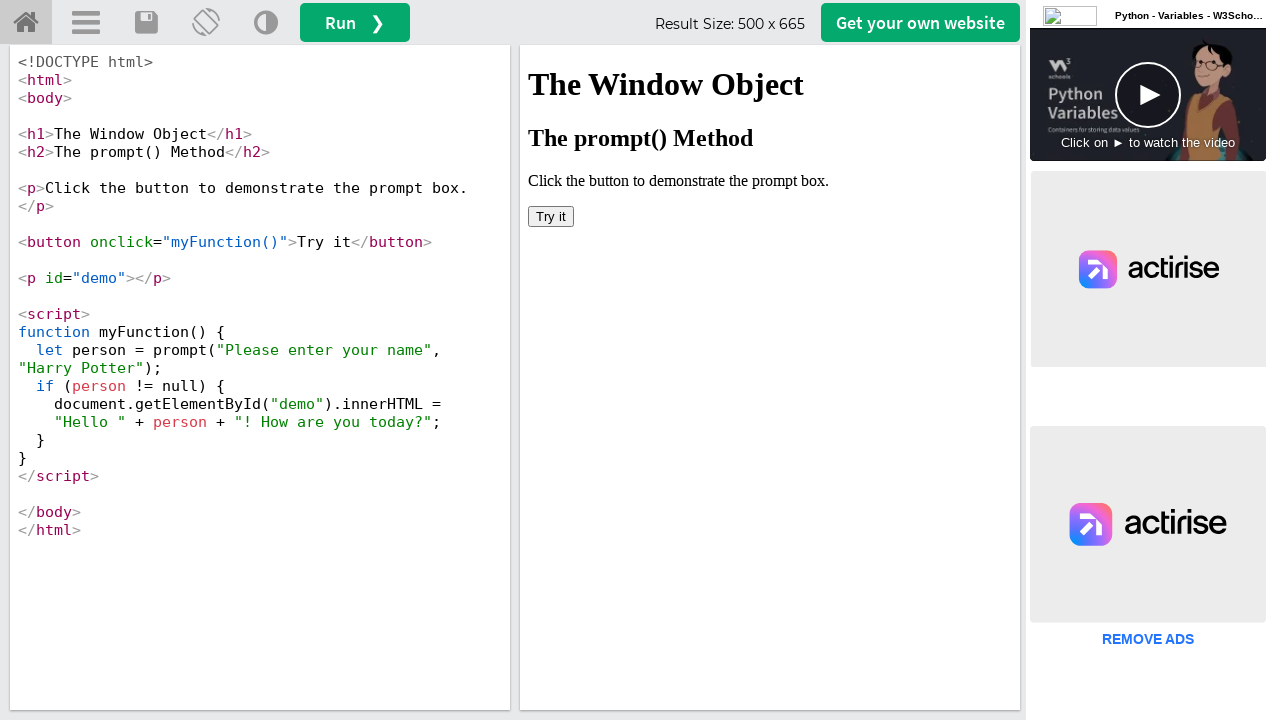

Waited for page navigation to complete (networkidle)
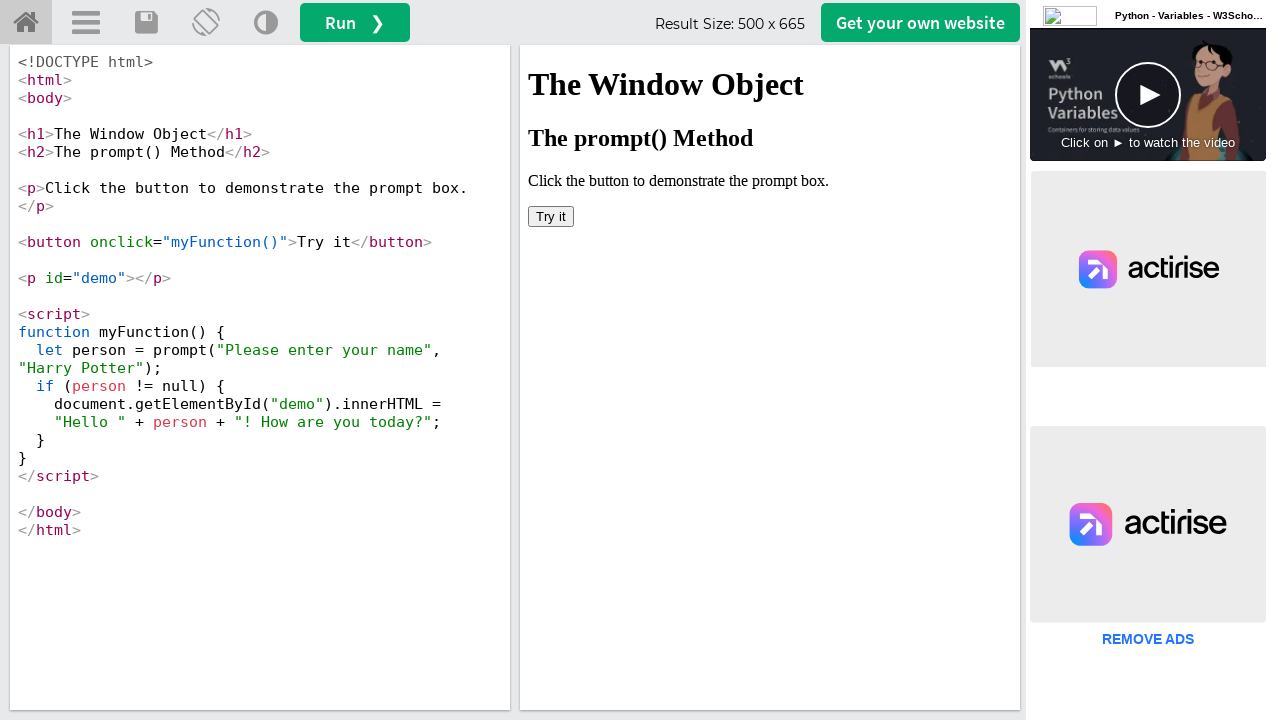

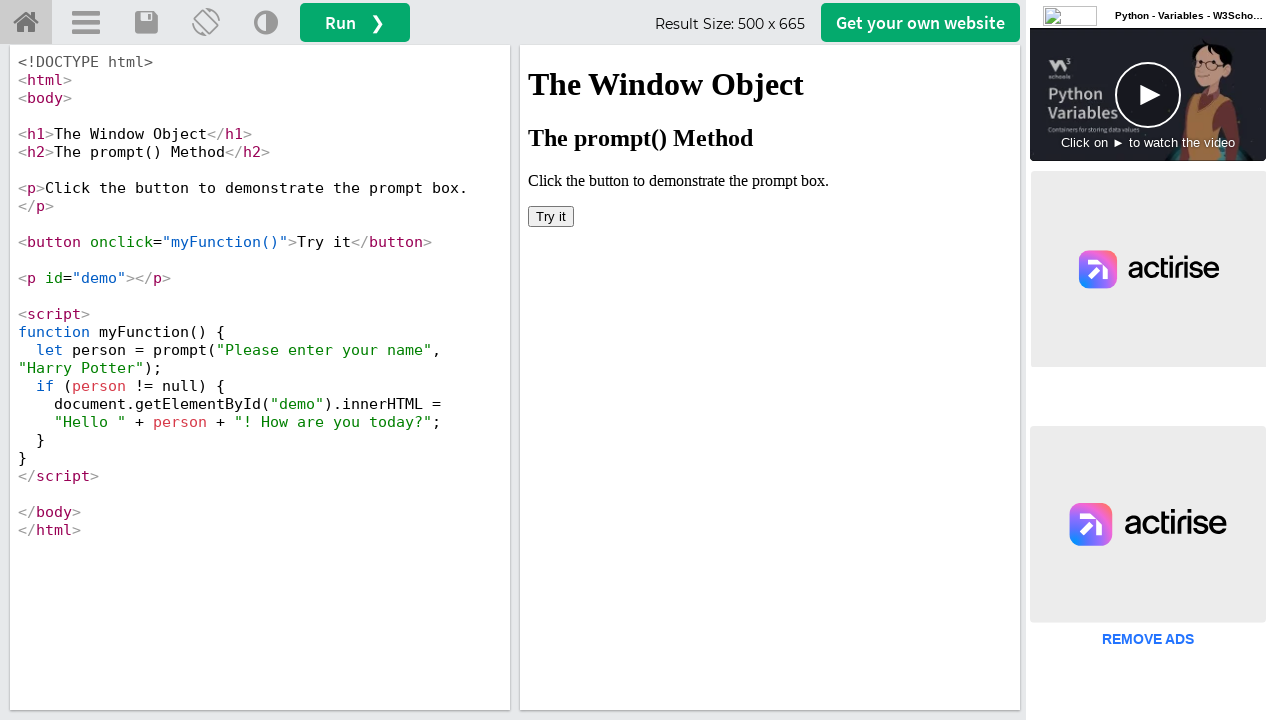